Tests login form validation by submitting with a valid username but empty password field, verifying the appropriate error message is displayed.

Starting URL: https://www.saucedemo.com/

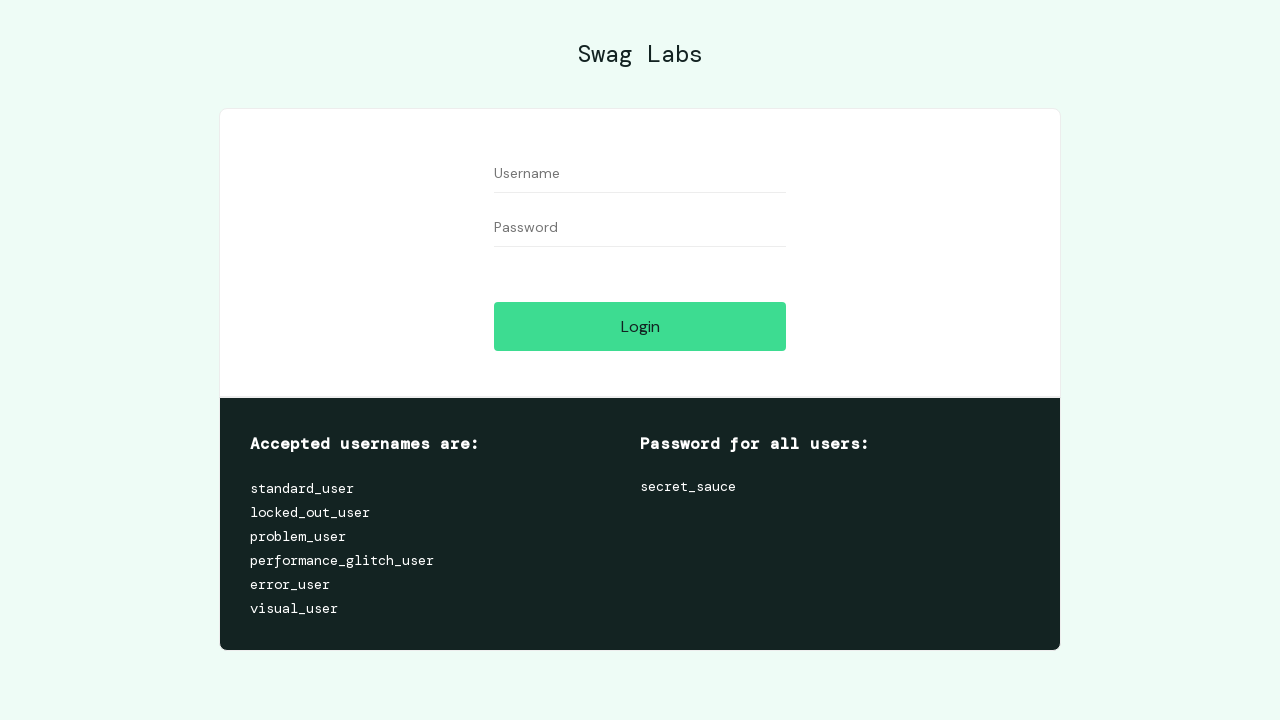

Filled username field with 'standard_user' on #user-name
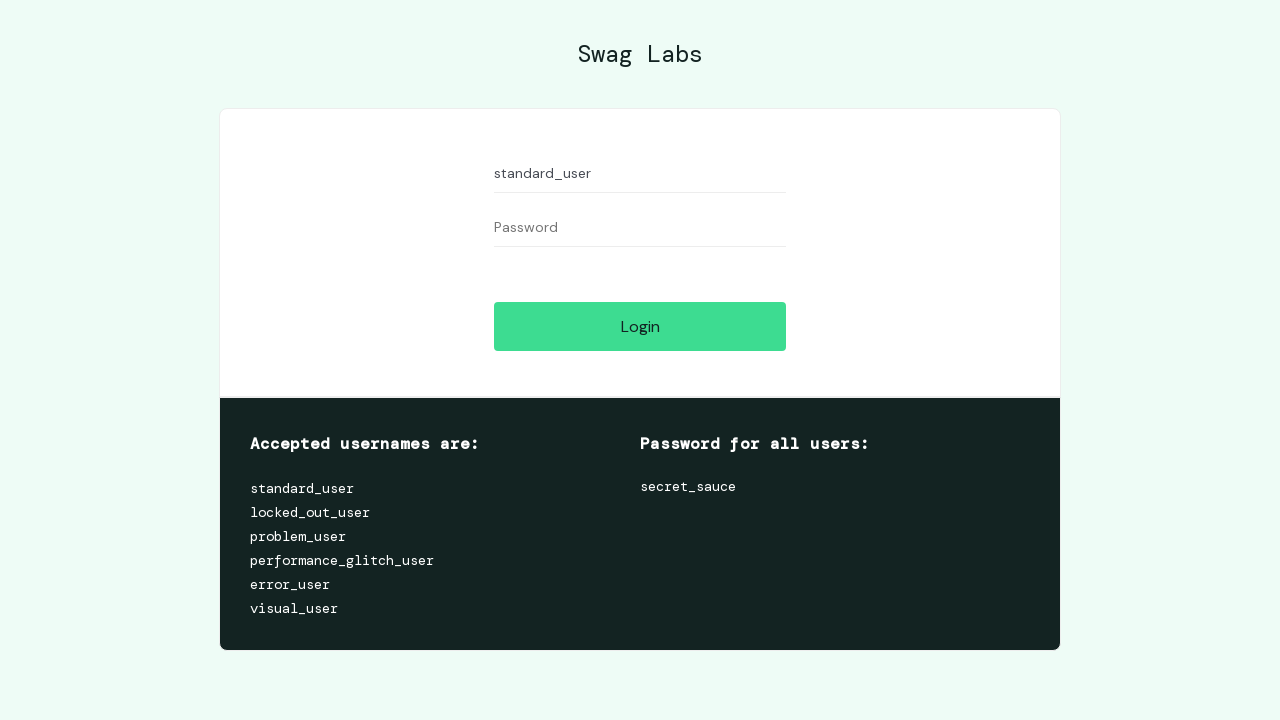

Left password field empty on #password
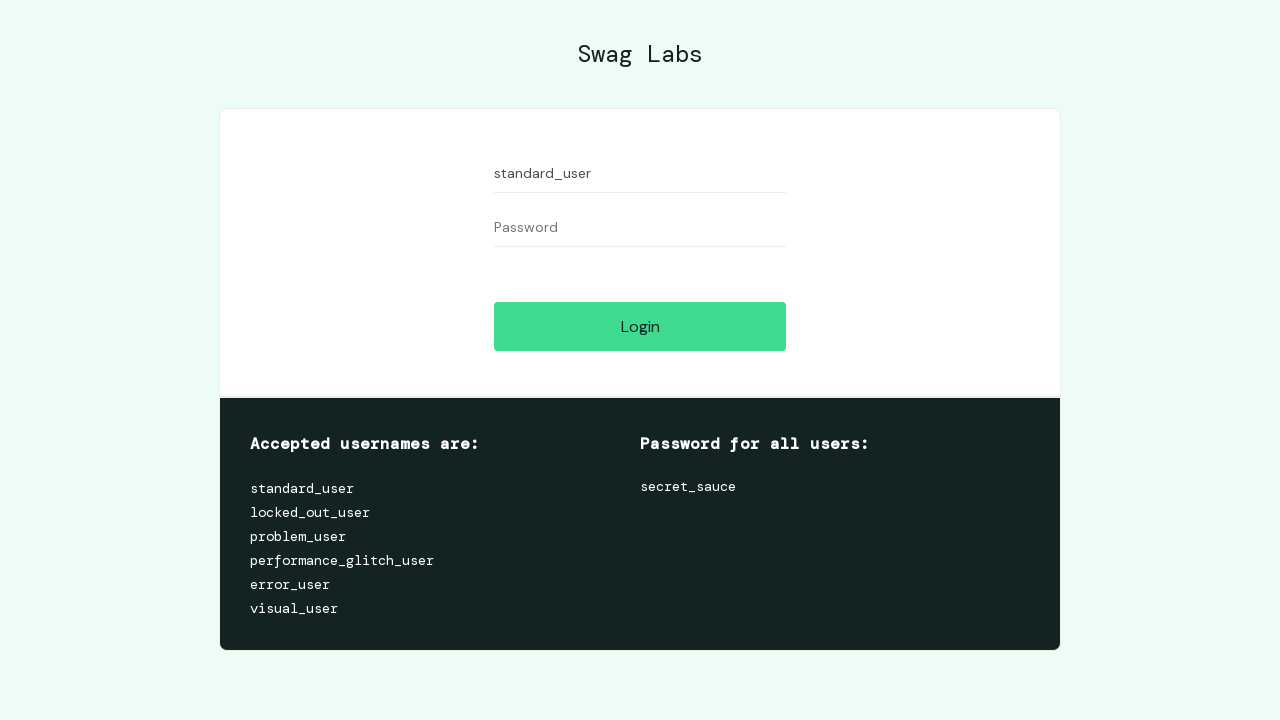

Clicked login button to submit form at (640, 326) on #login-button
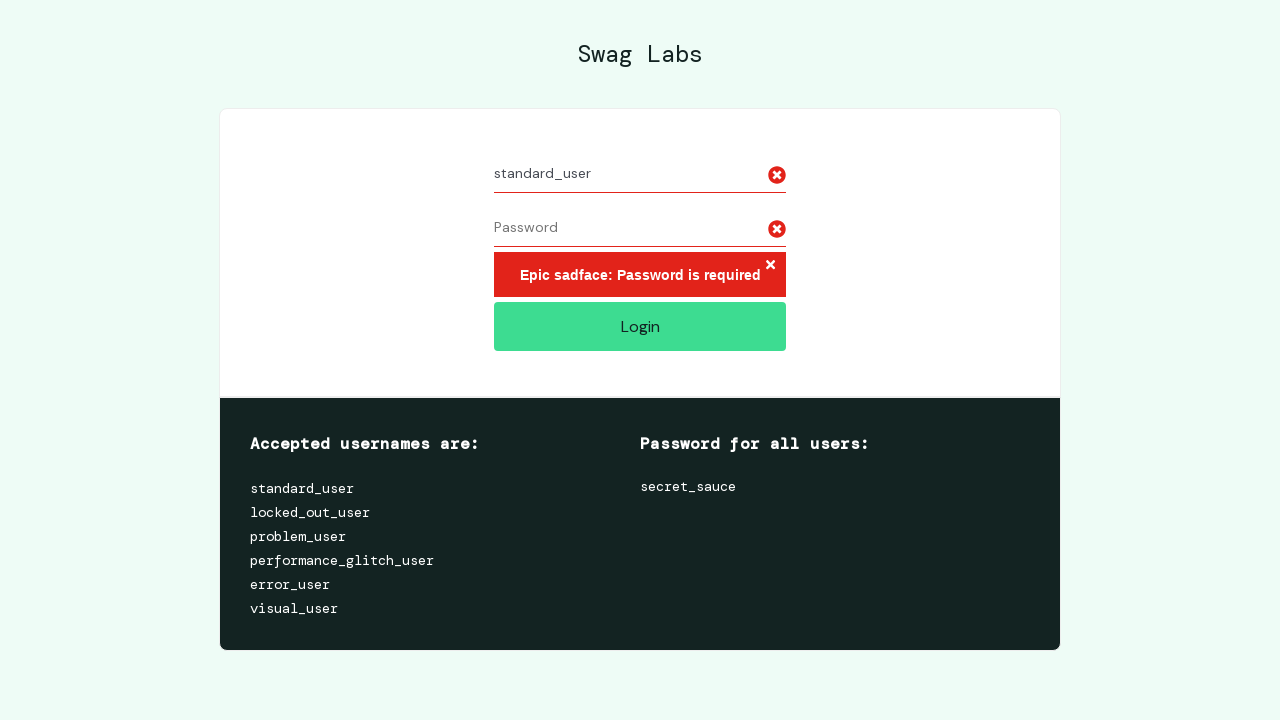

Retrieved error message text
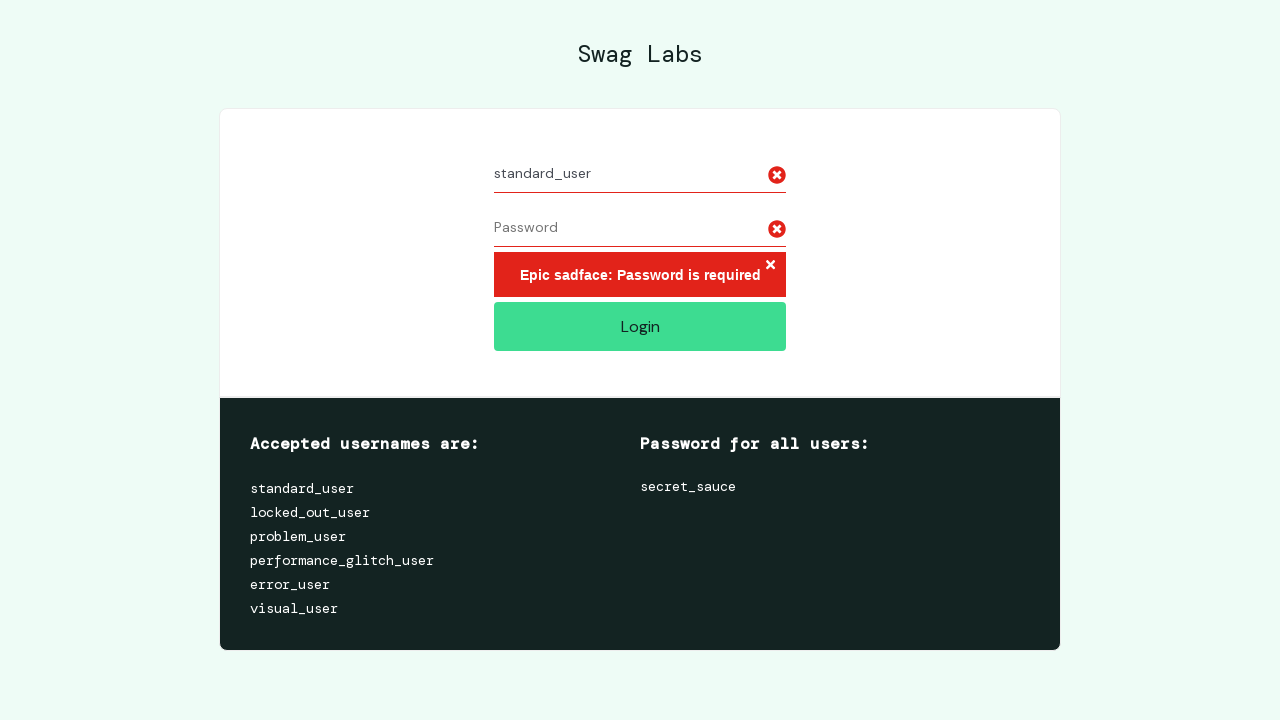

Verified error message displays 'Epic sadface: Password is required'
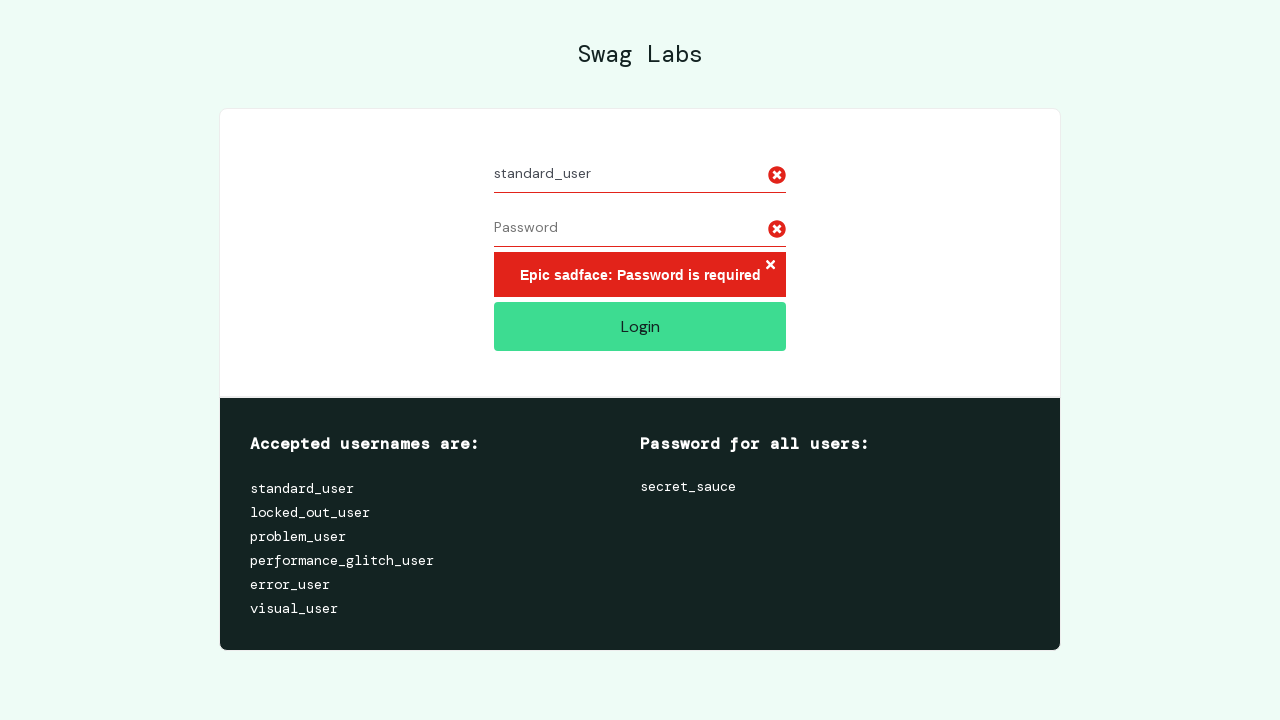

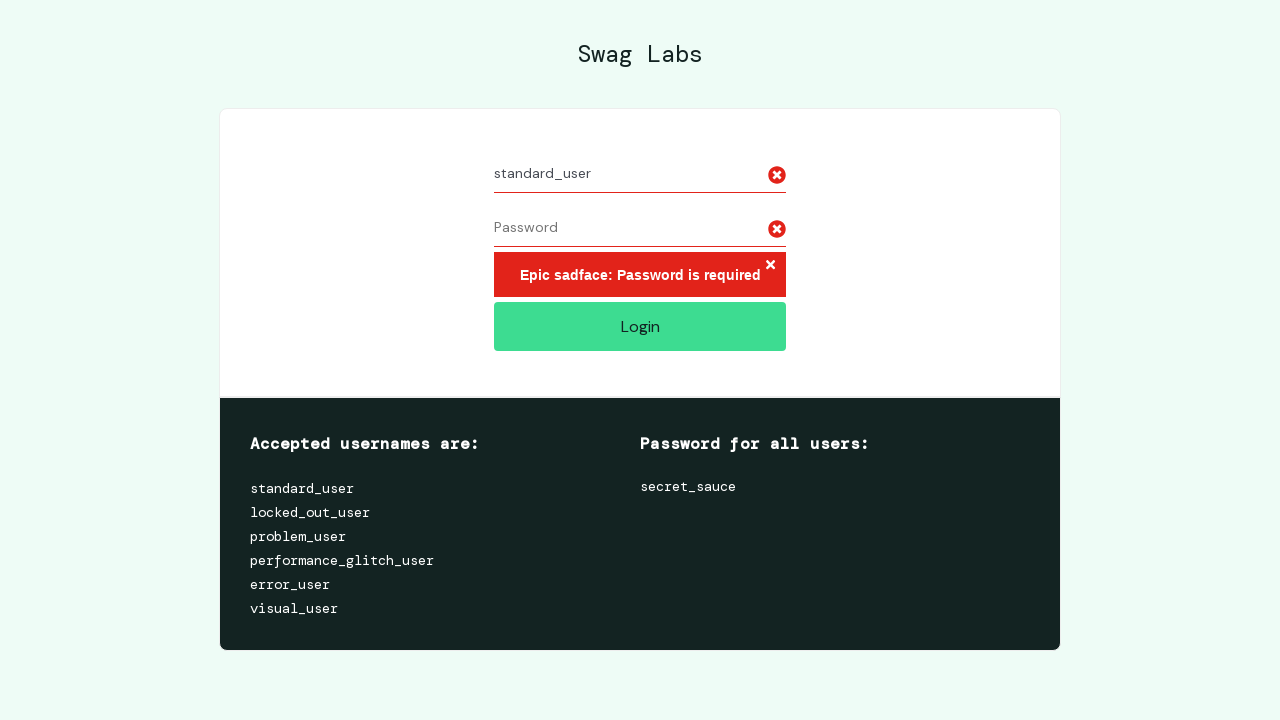